Tests Python.org search functionality by entering a search query and verifying results are returned

Starting URL: http://www.python.org

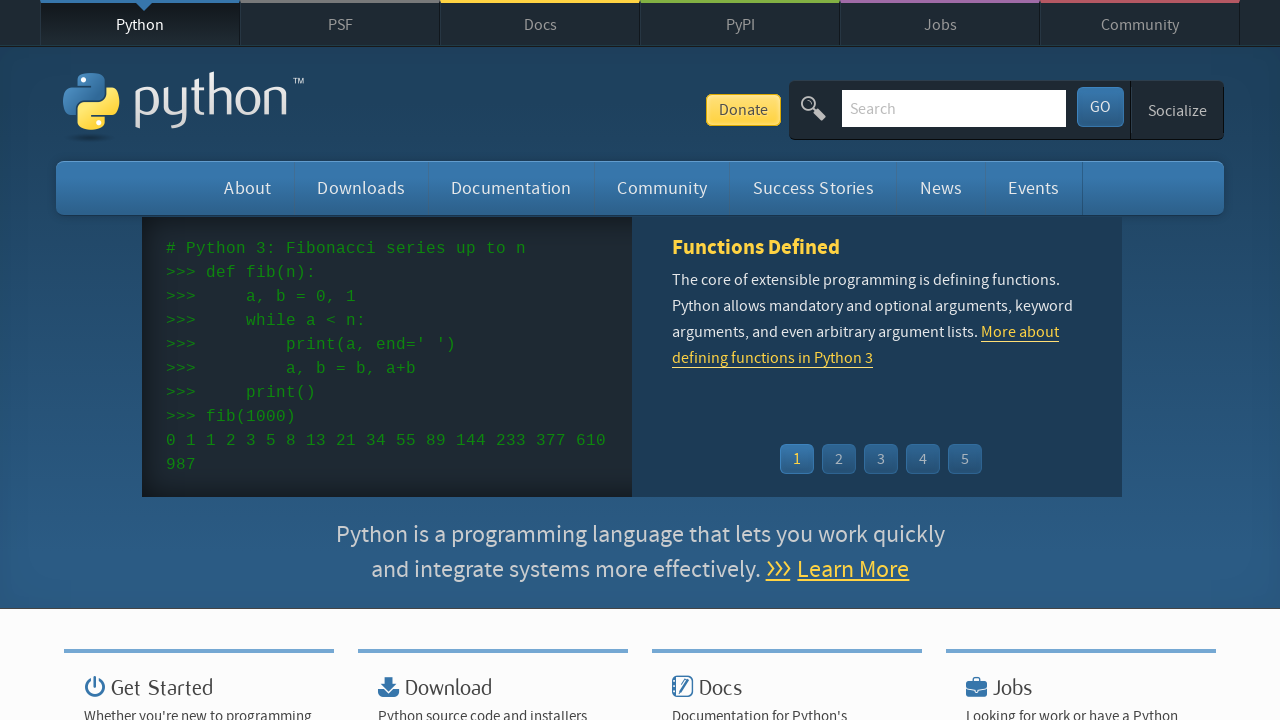

Located search input field
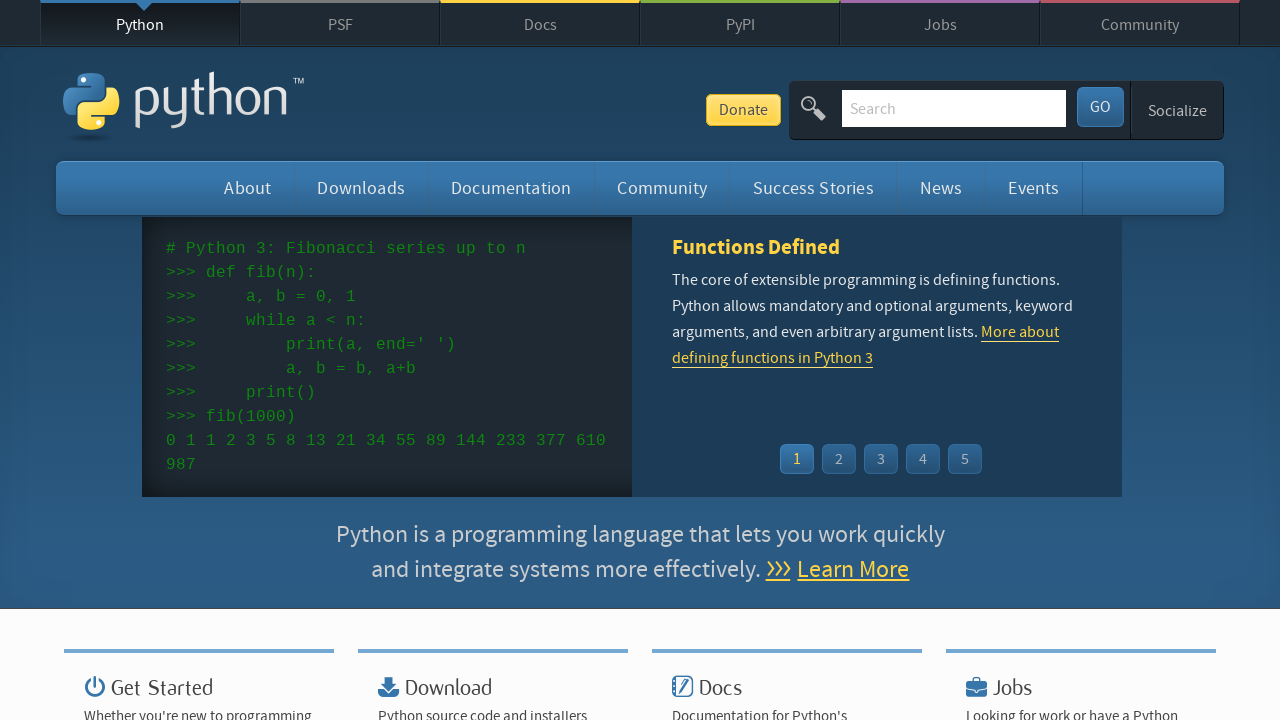

Cleared search input field on input[name='q']
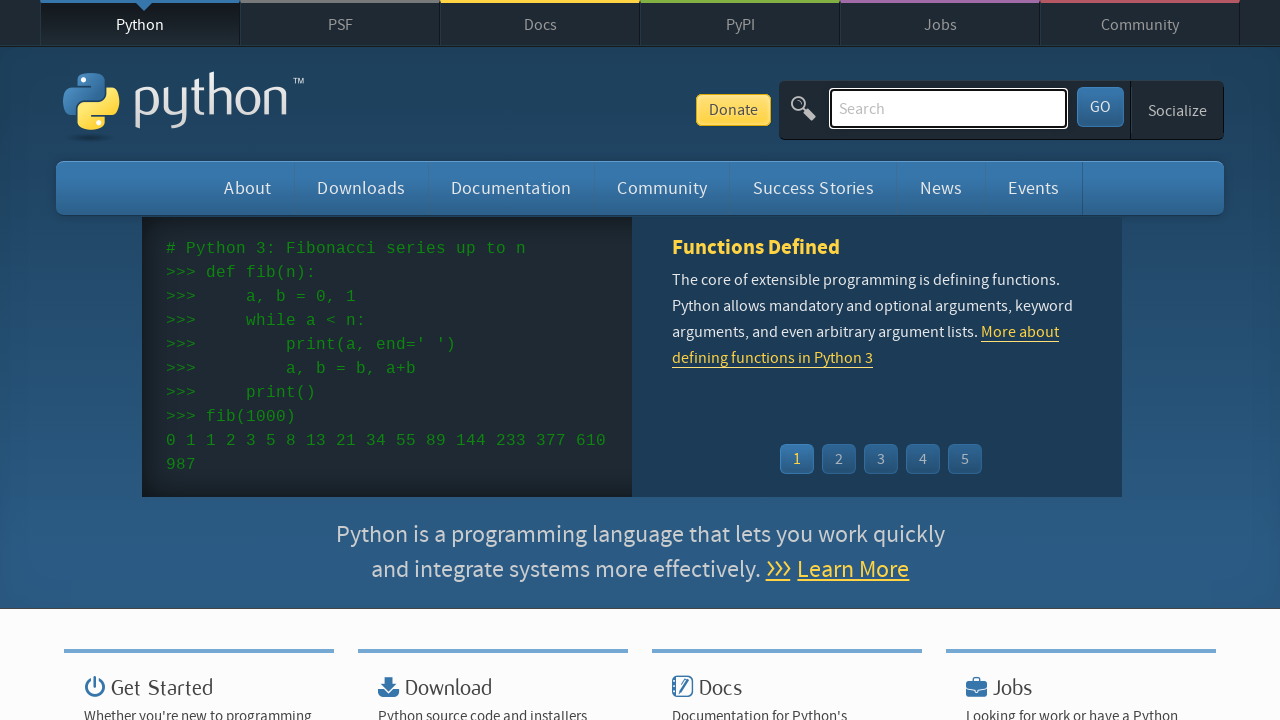

Filled search field with 'pycon' on input[name='q']
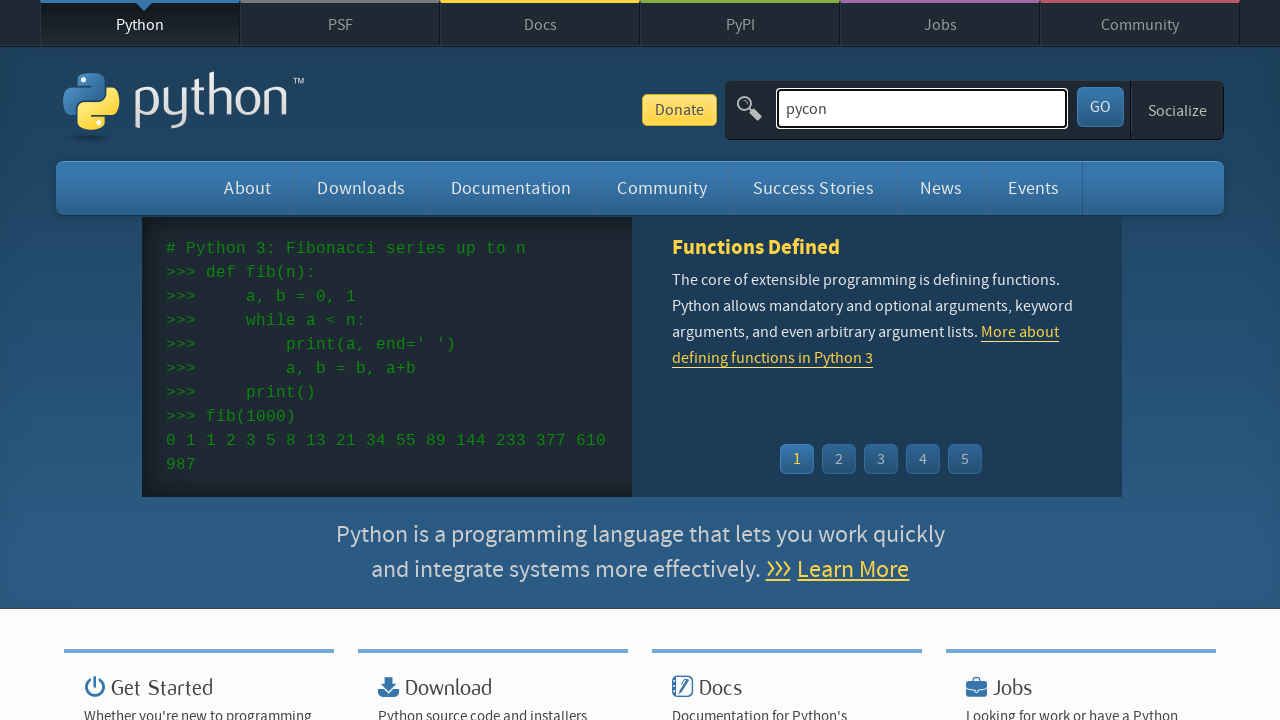

Pressed Enter to submit search on input[name='q']
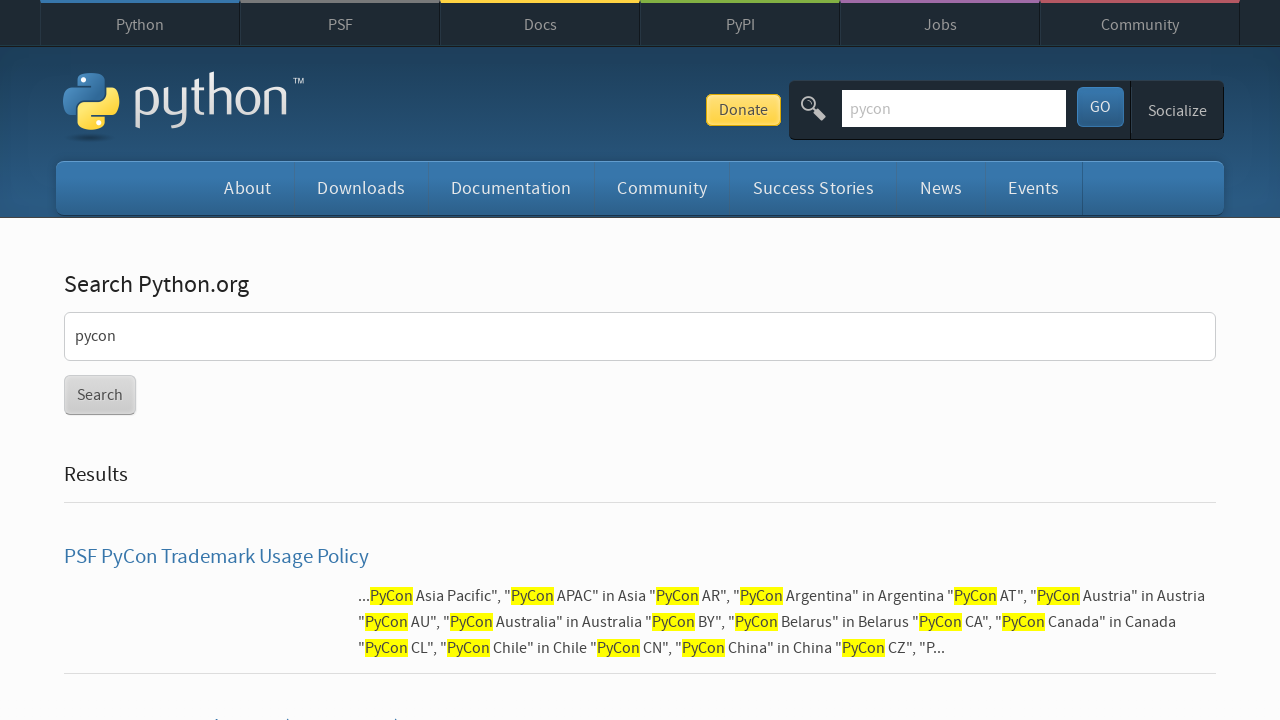

Search results page loaded
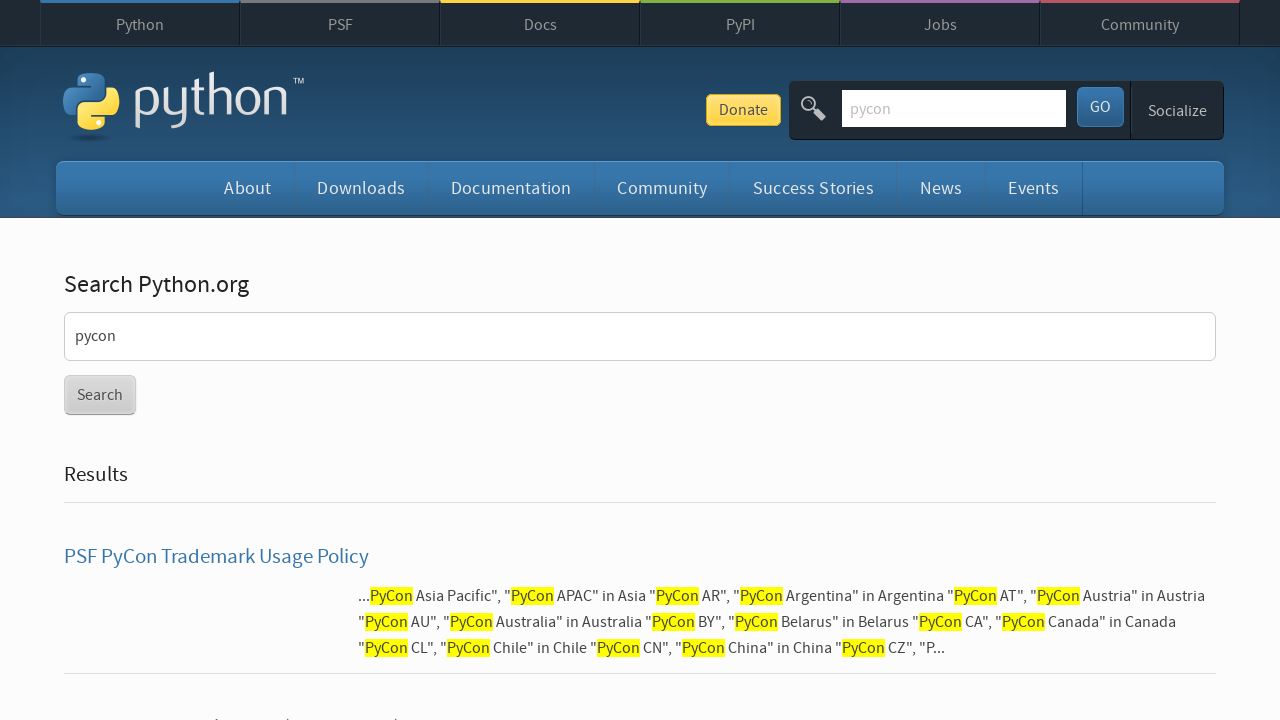

Verified that search results are present
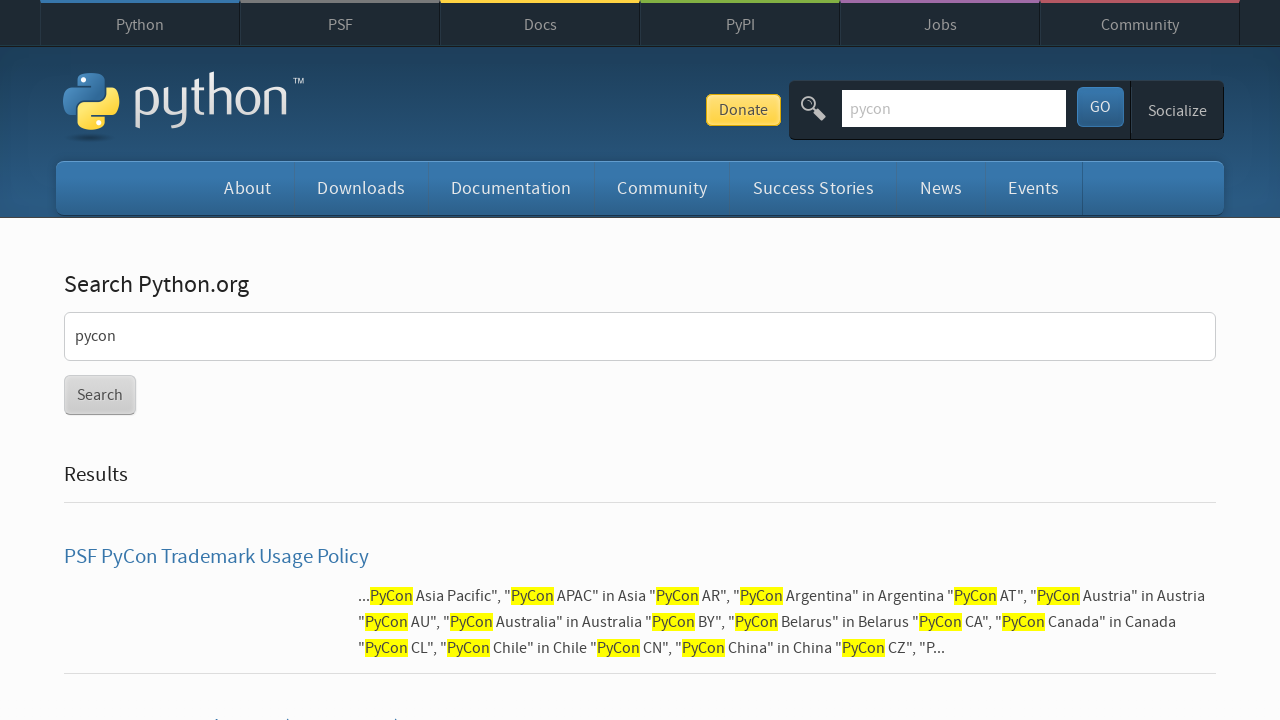

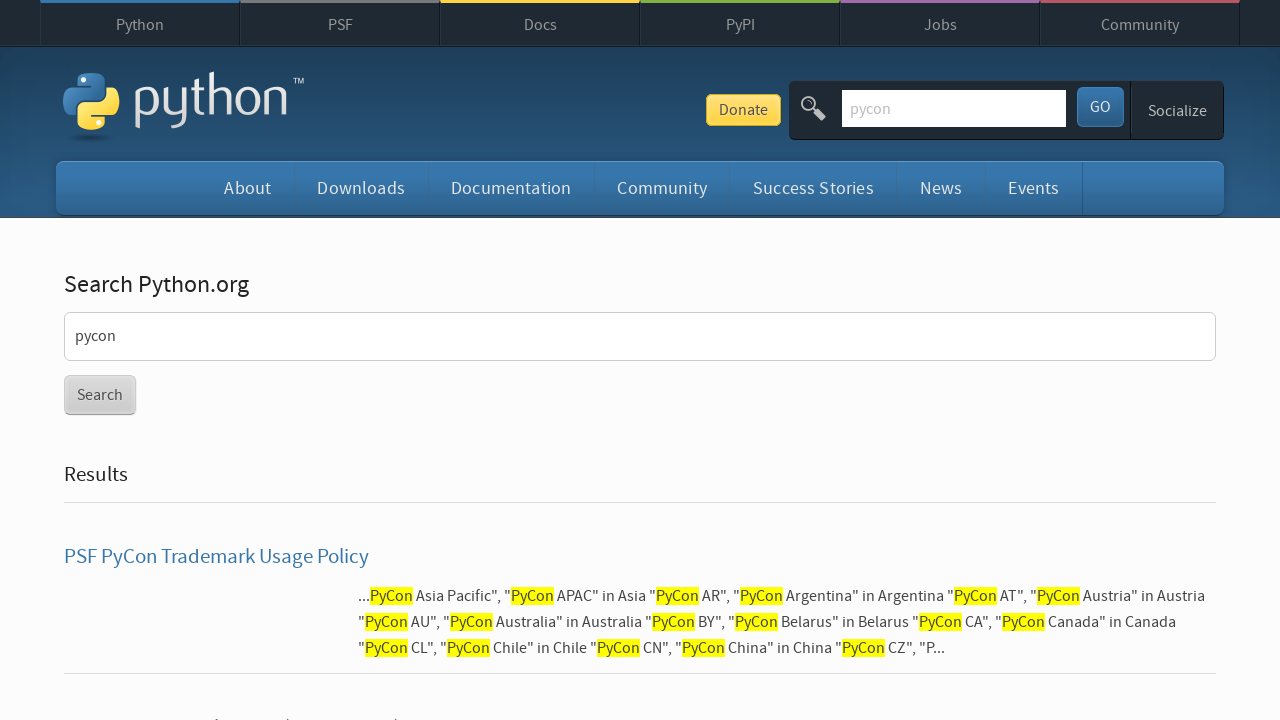